Solves a mathematical captcha by calculating a formula based on a value from the page, then fills the answer and submits the form with robot verification checkboxes

Starting URL: https://suninjuly.github.io/math.html

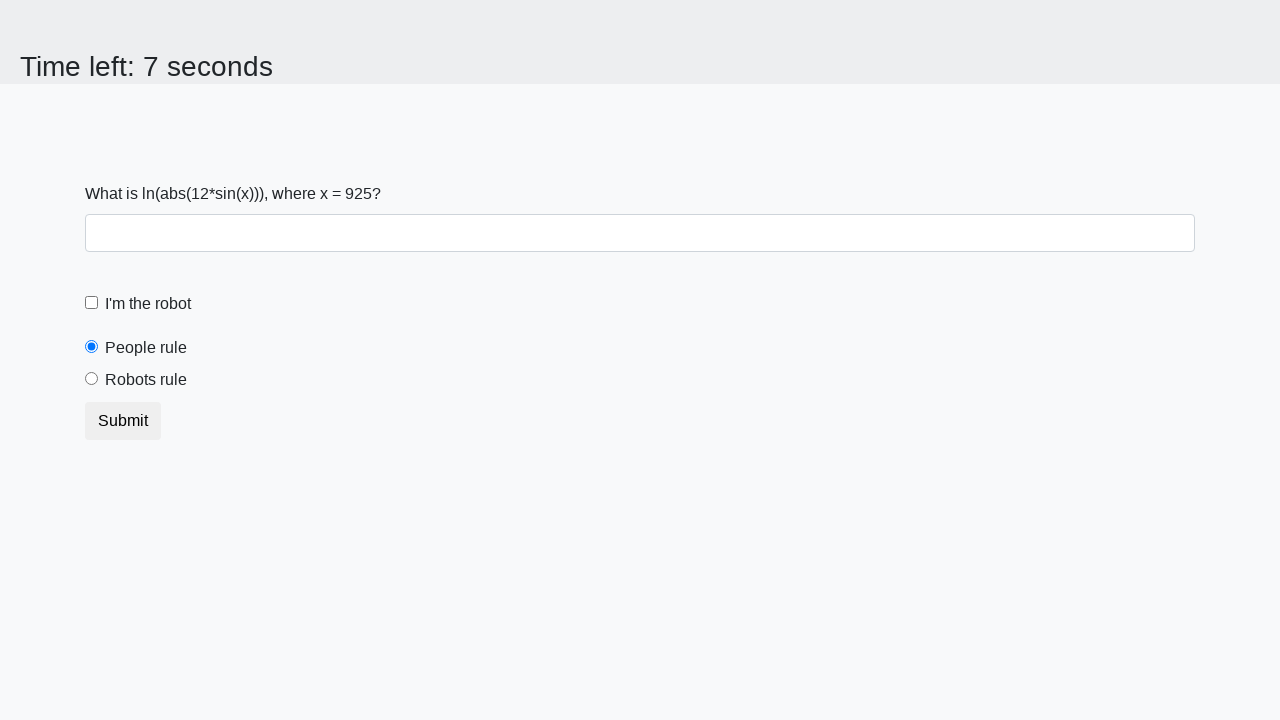

Retrieved the value of x from the page
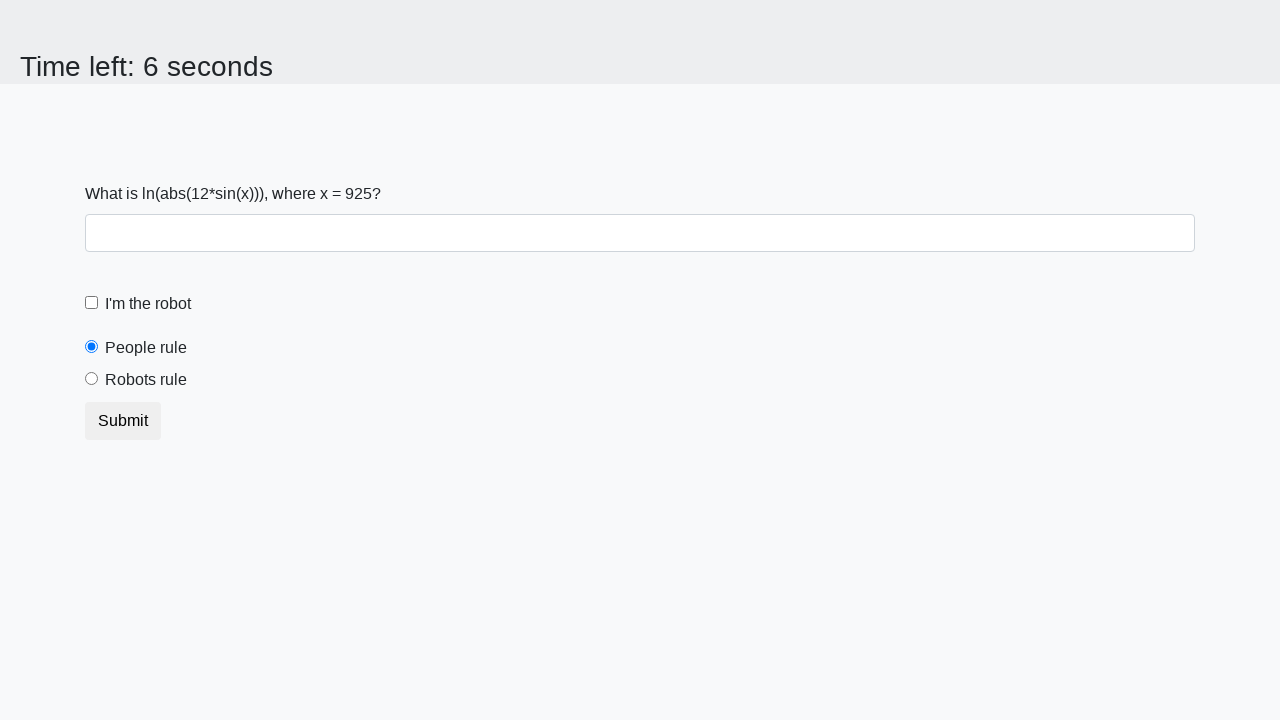

Calculated the mathematical formula: log(abs(12 * sin(x)))
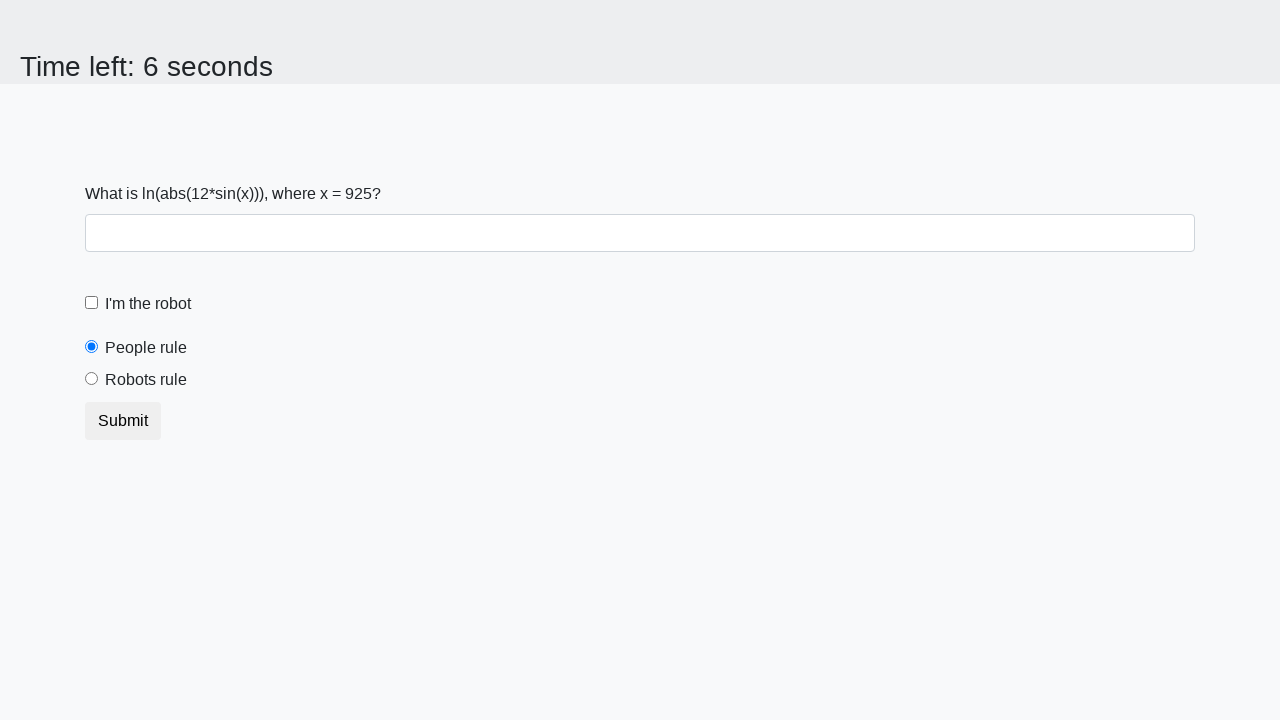

Filled the answer field with the calculated result on #answer
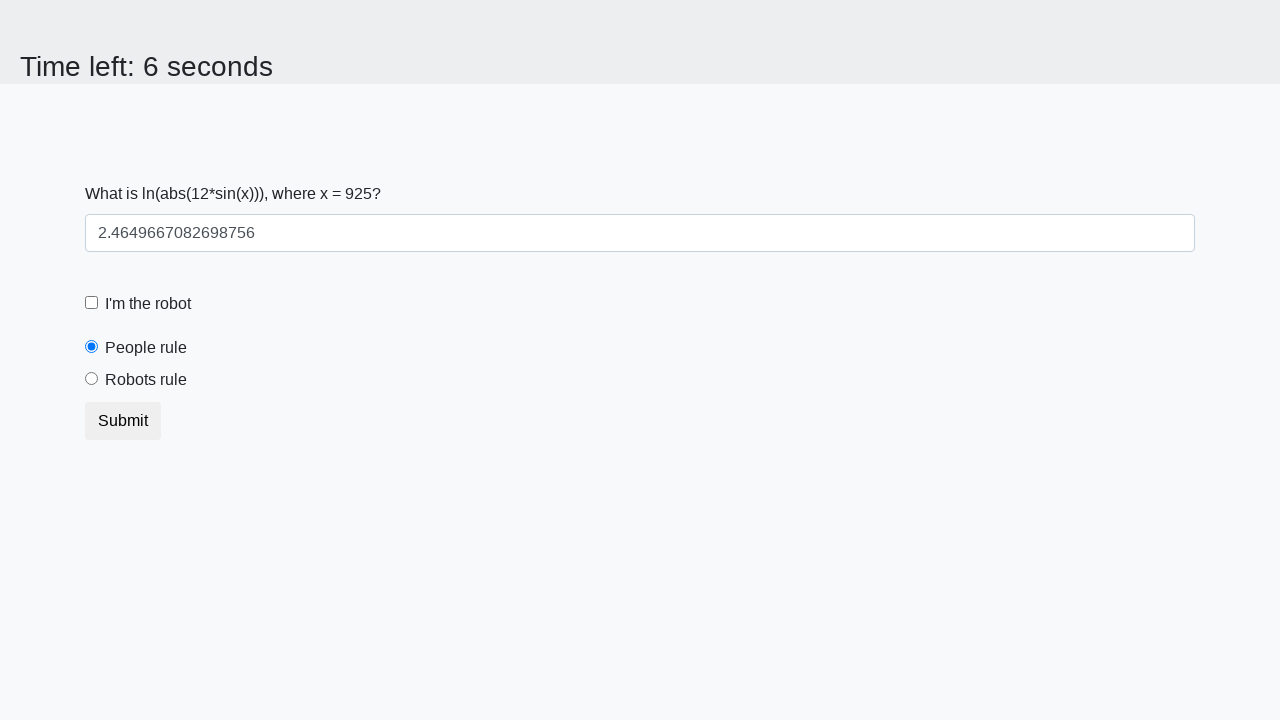

Clicked the robot verification checkbox at (92, 303) on #robotCheckbox
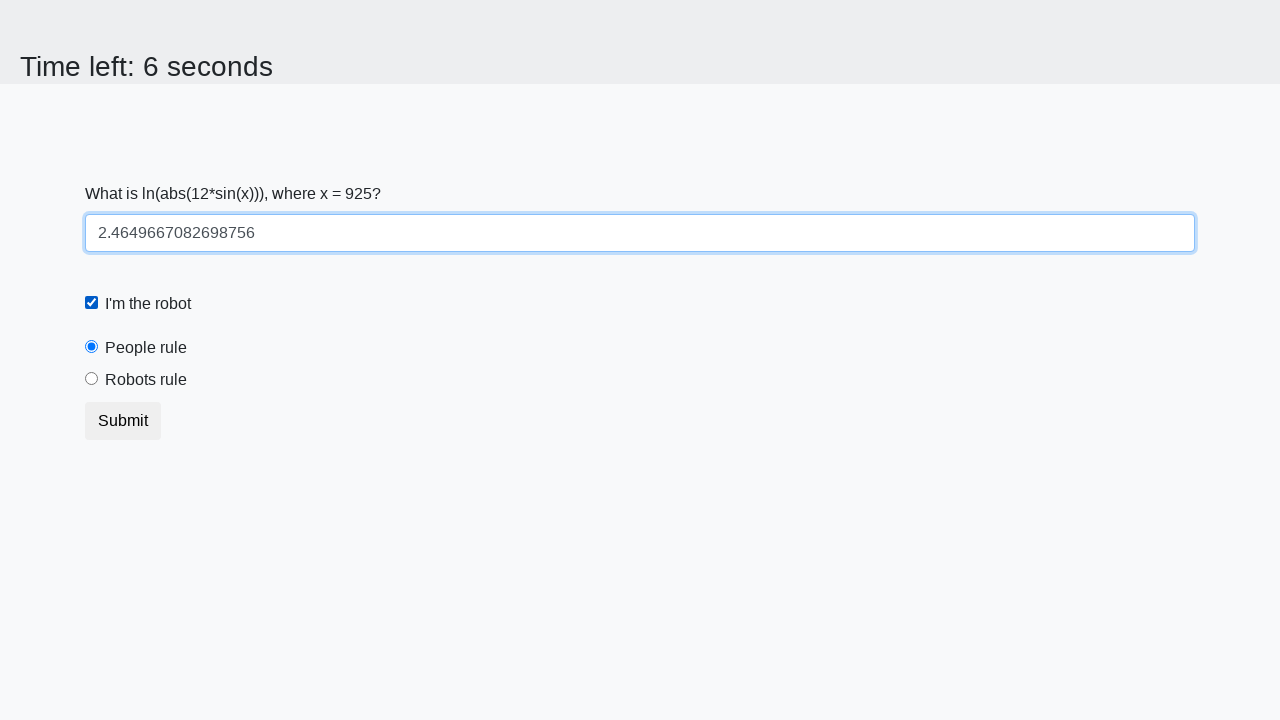

Clicked the robots rule radio button at (92, 379) on #robotsRule
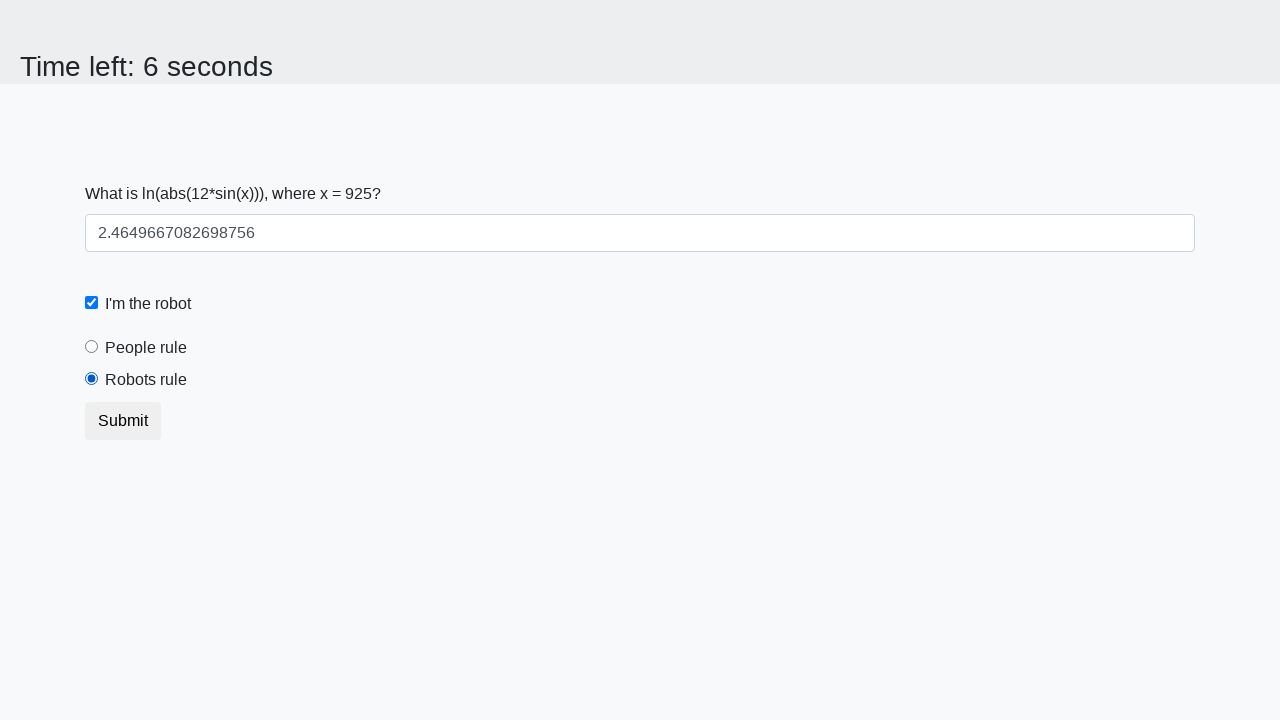

Submitted the form at (123, 421) on [type='submit']
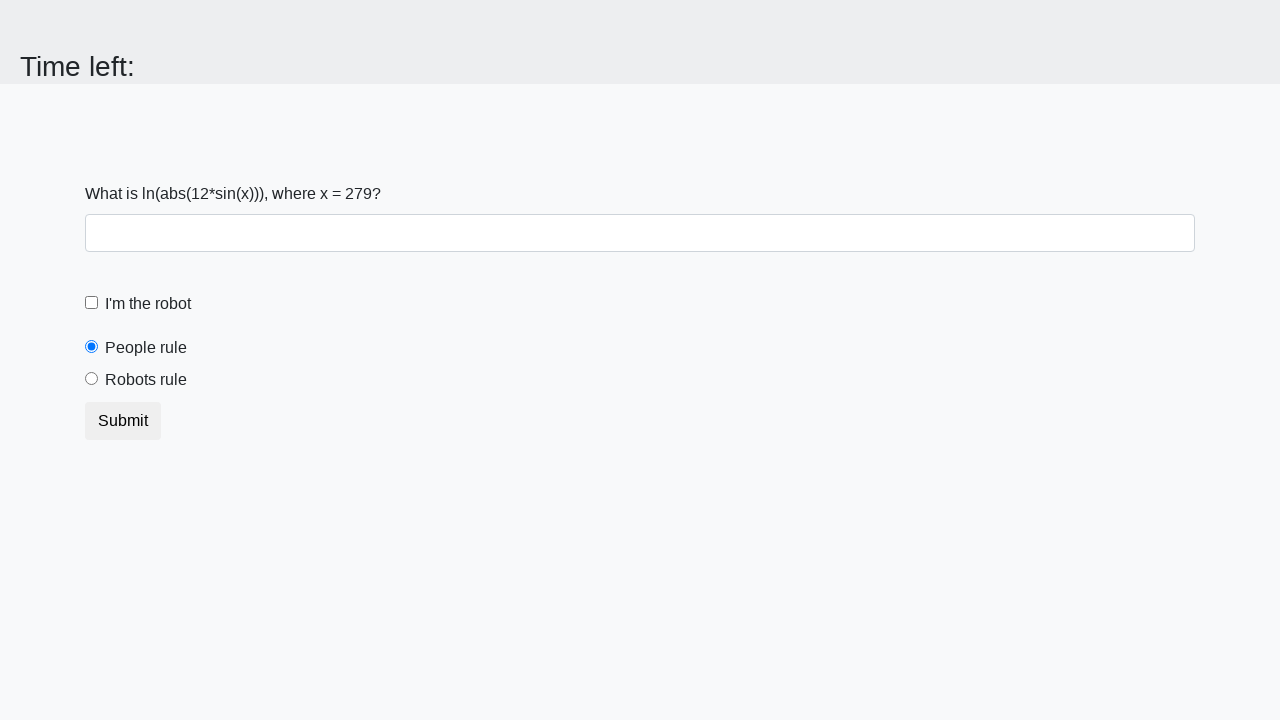

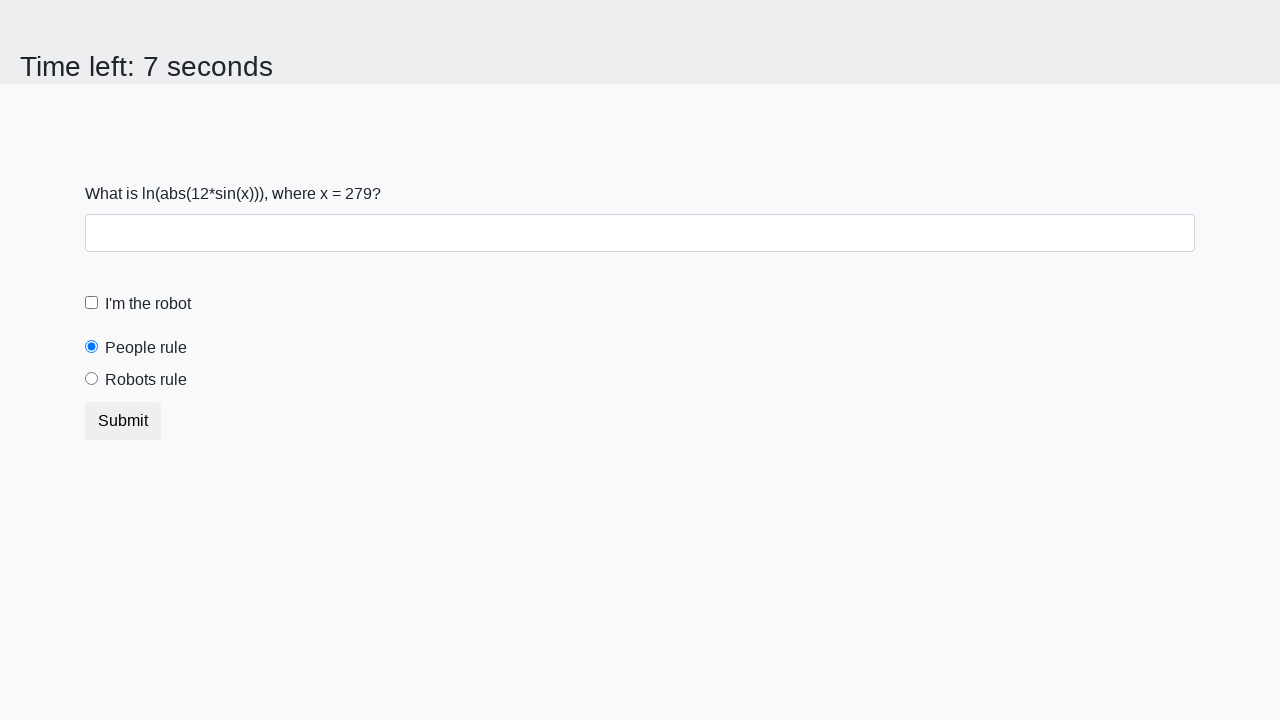